Tests infinite scroll functionality by scrolling down multiple times and verifying content loads

Starting URL: http://the-internet.herokuapp.com/infinite_scroll

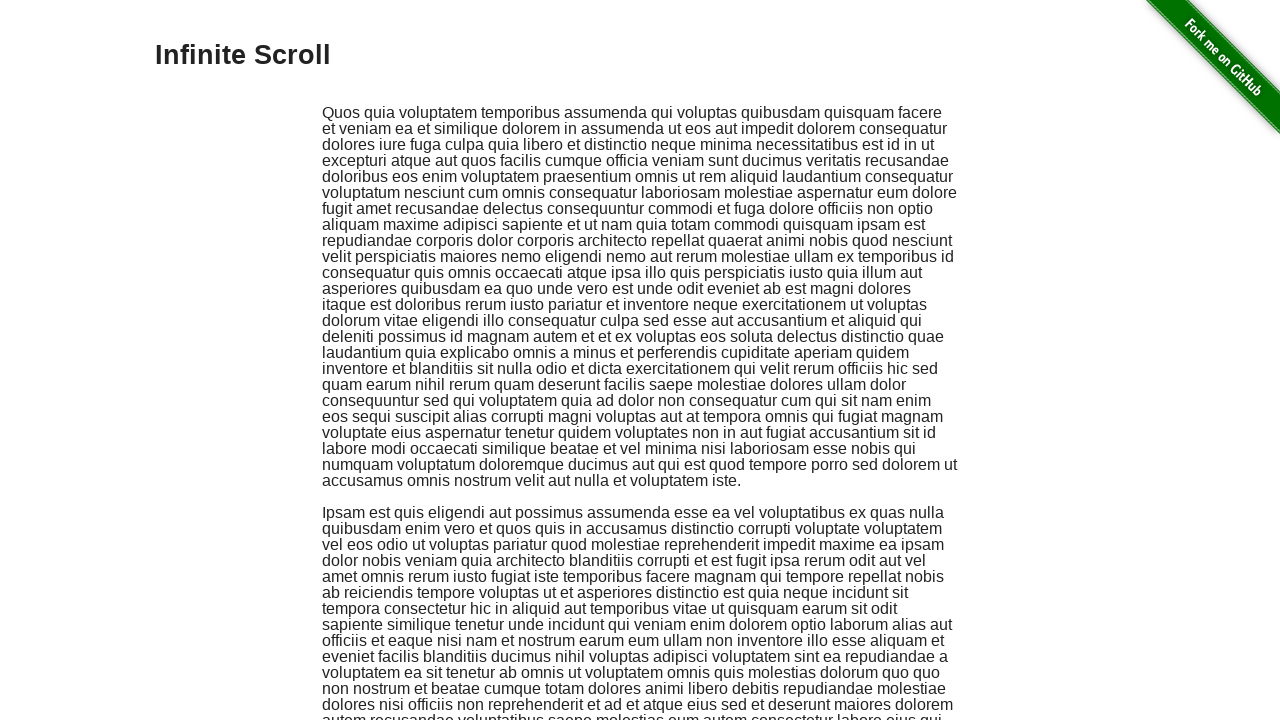

Pressed PageDown to scroll (iteration 1/4)
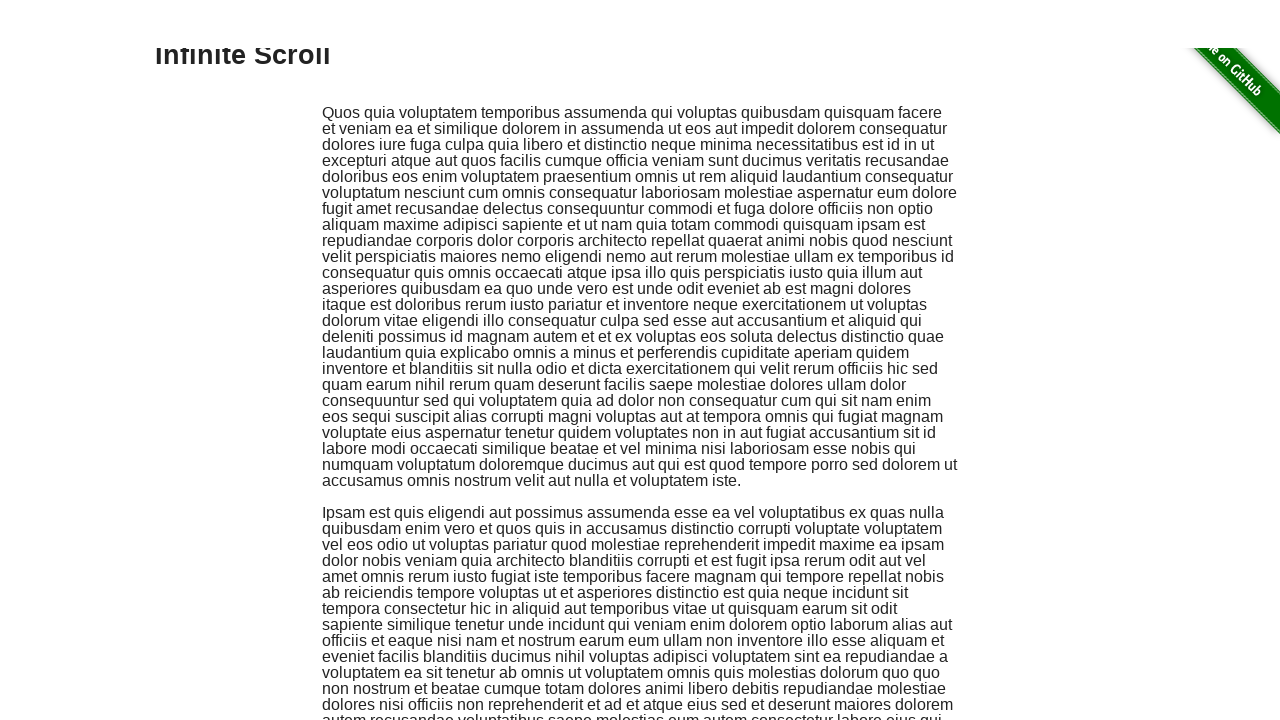

Waited 2 seconds for infinite scroll content to load (iteration 1/4)
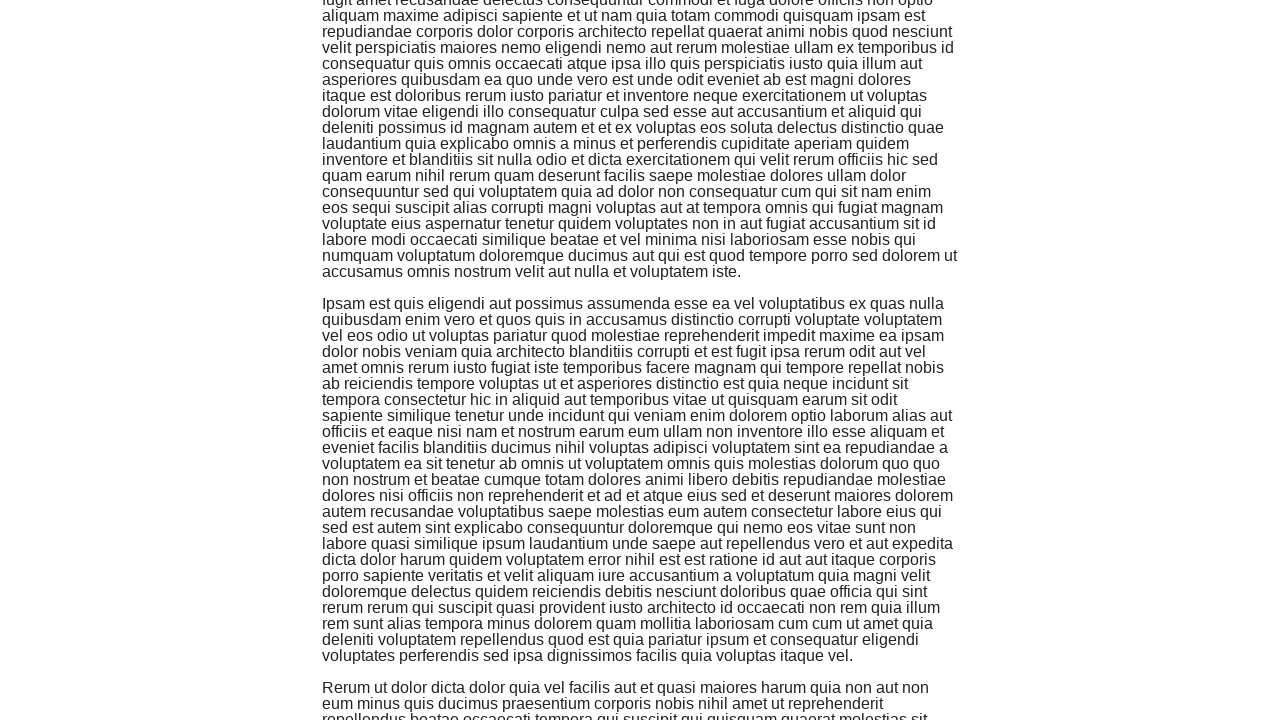

Pressed PageDown to scroll (iteration 2/4)
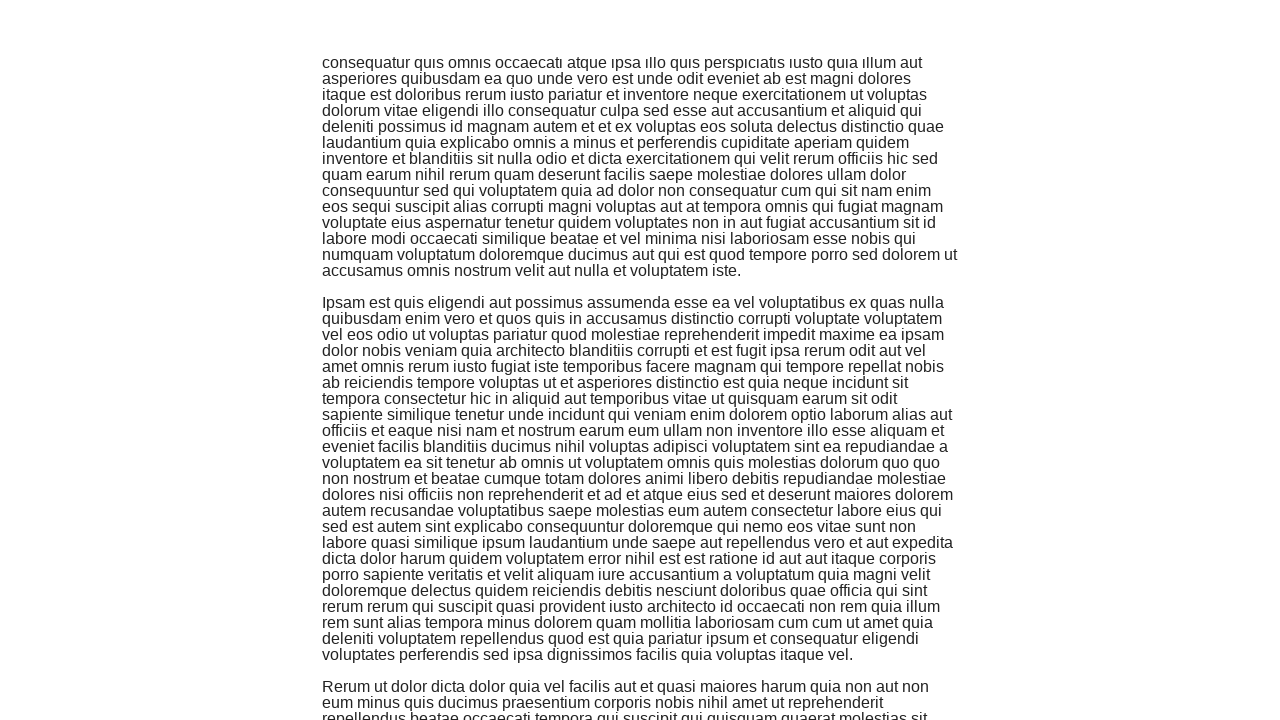

Waited 2 seconds for infinite scroll content to load (iteration 2/4)
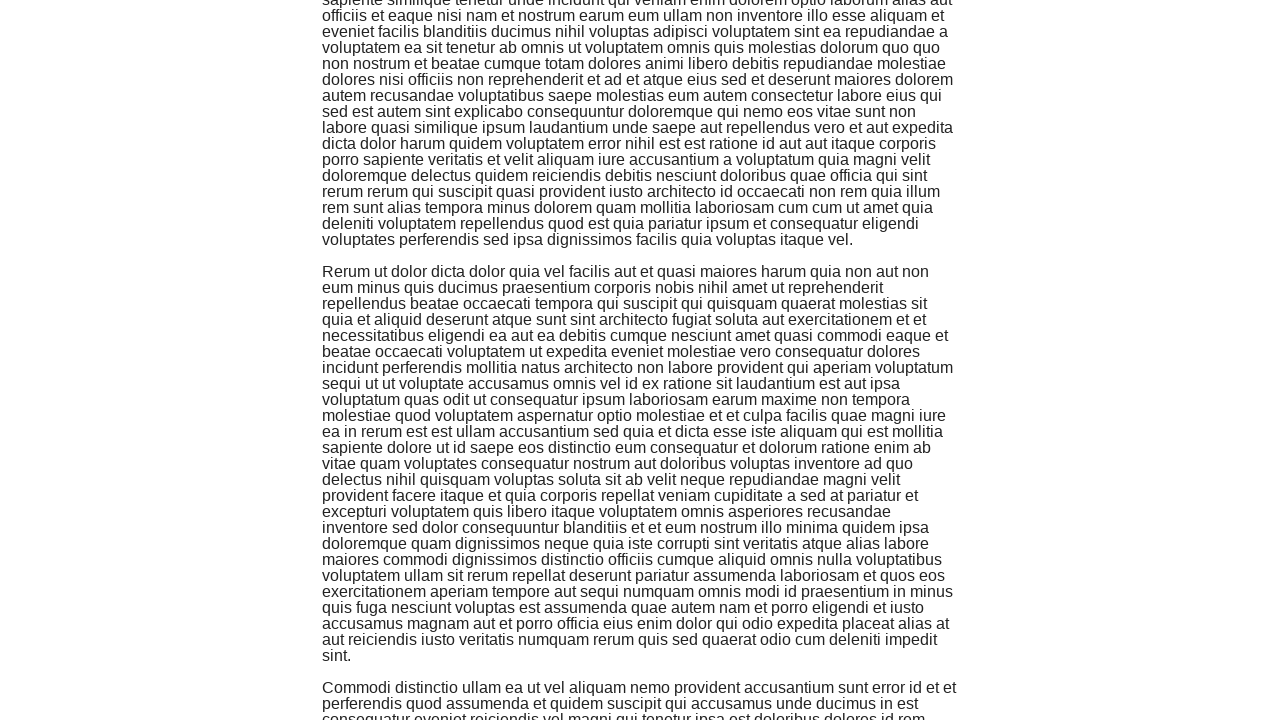

Pressed PageDown to scroll (iteration 3/4)
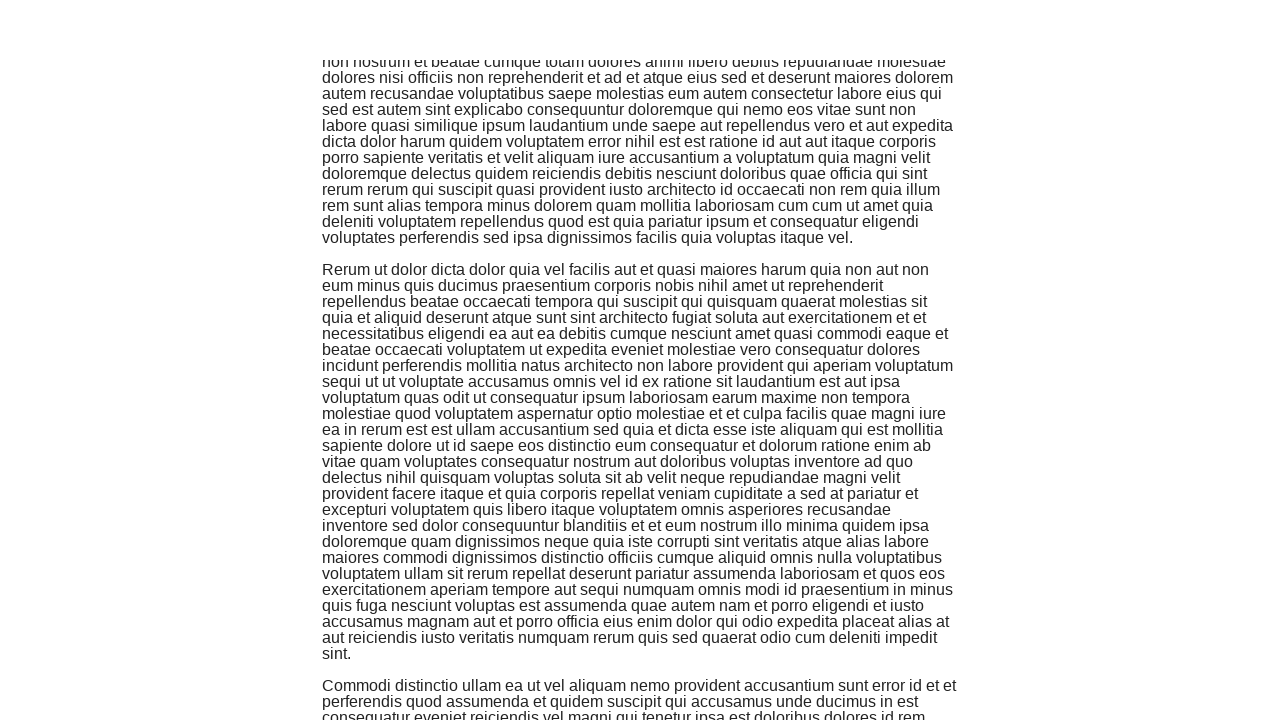

Waited 2 seconds for infinite scroll content to load (iteration 3/4)
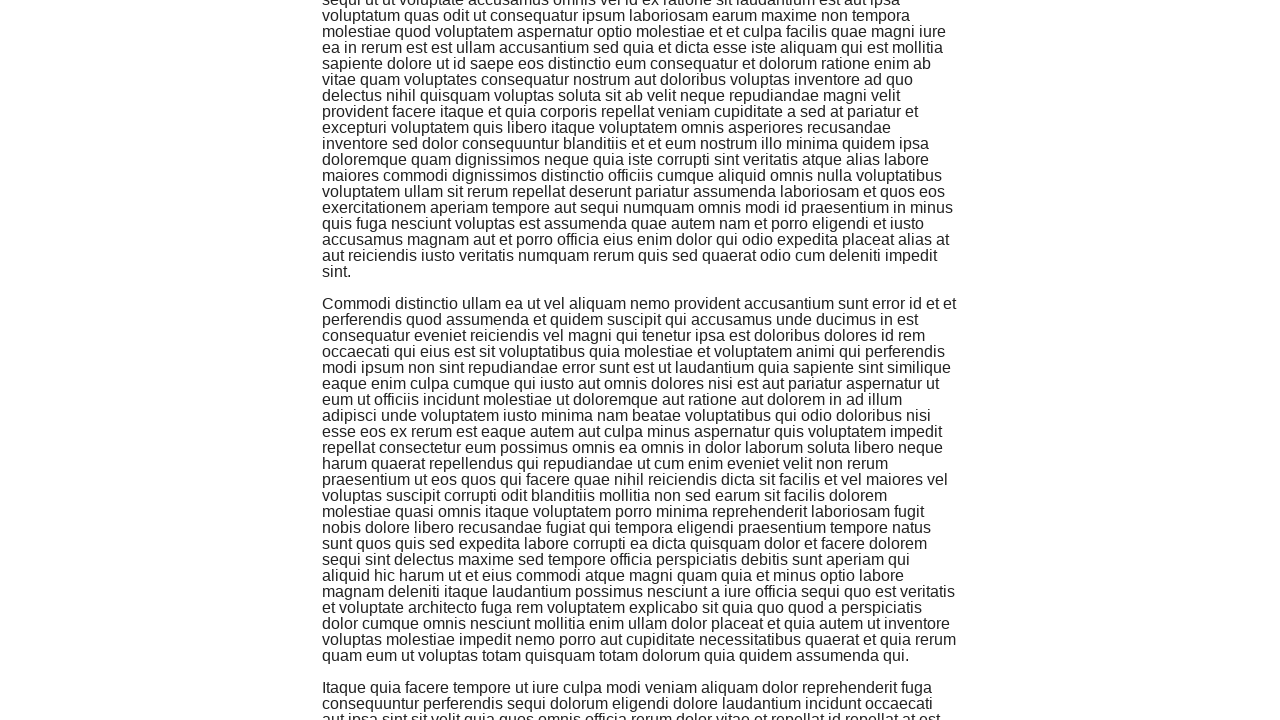

Pressed PageDown to scroll (iteration 4/4)
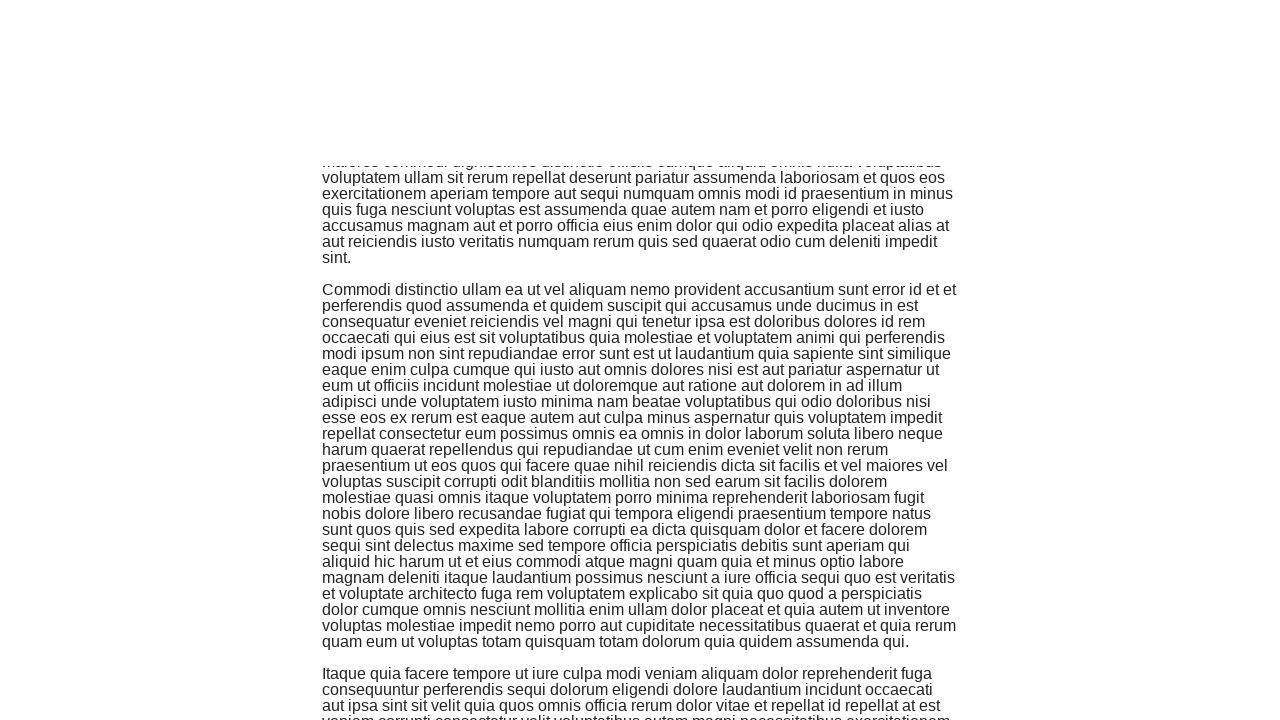

Waited 2 seconds for infinite scroll content to load (iteration 4/4)
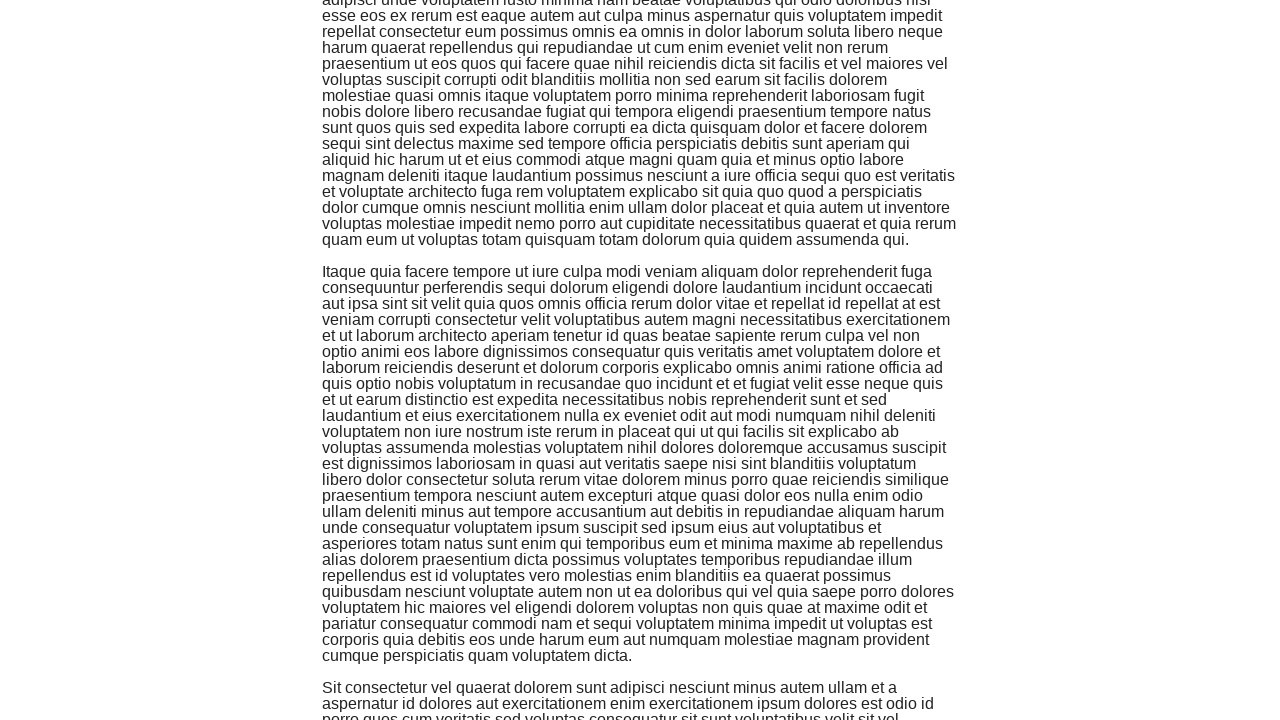

Verified that scrolled content is present by waiting for 5th jscroll-added element
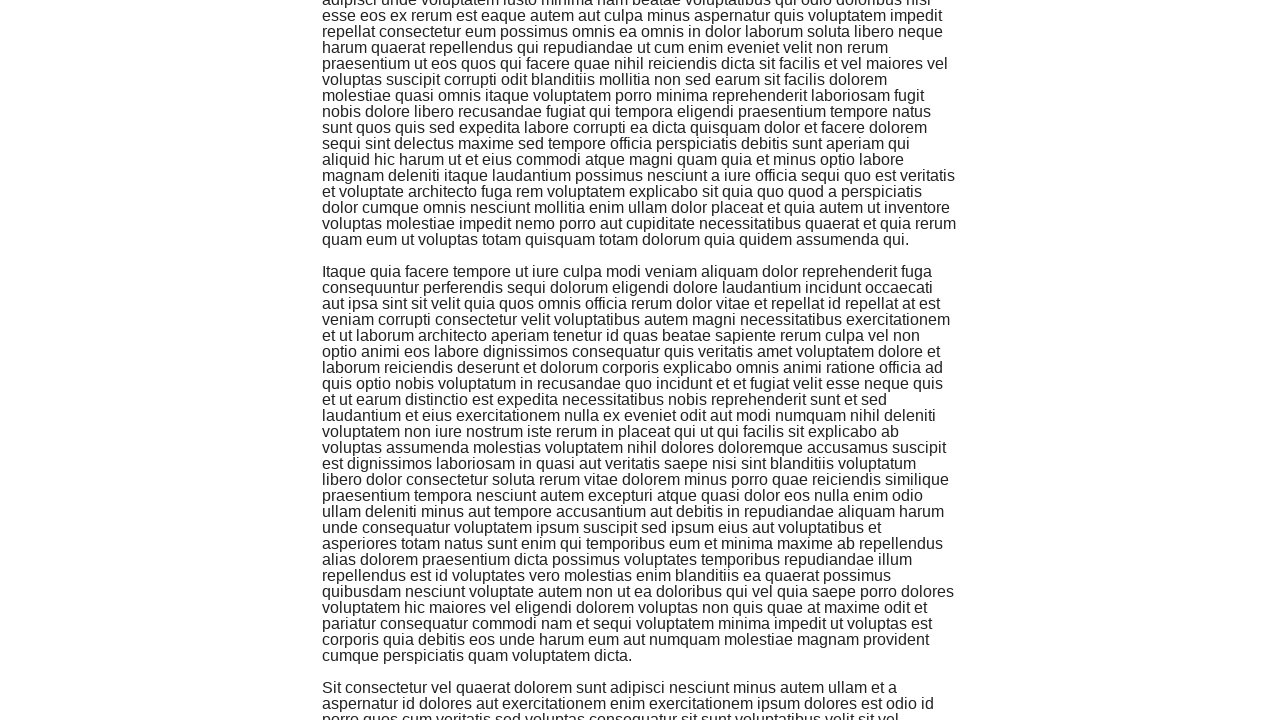

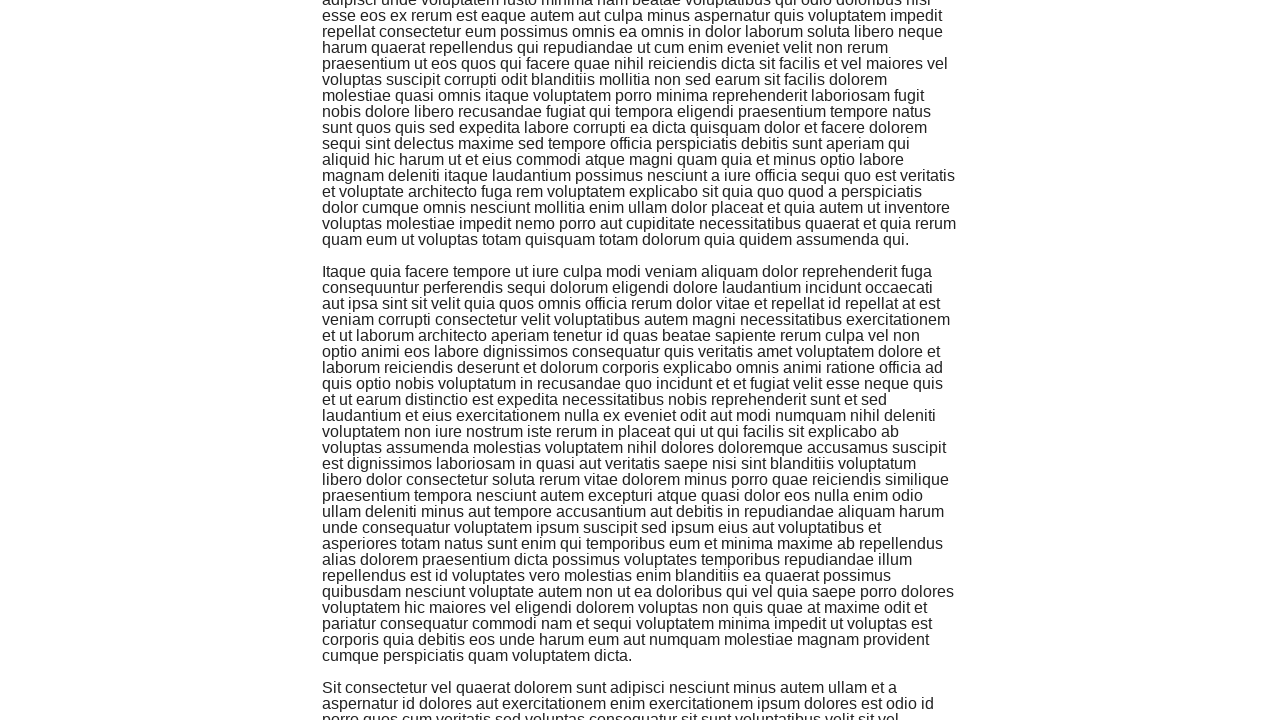